Tests clicking a link and verifying navigation to a new page with expected heading

Starting URL: https://kristinek.github.io/site/examples/actions

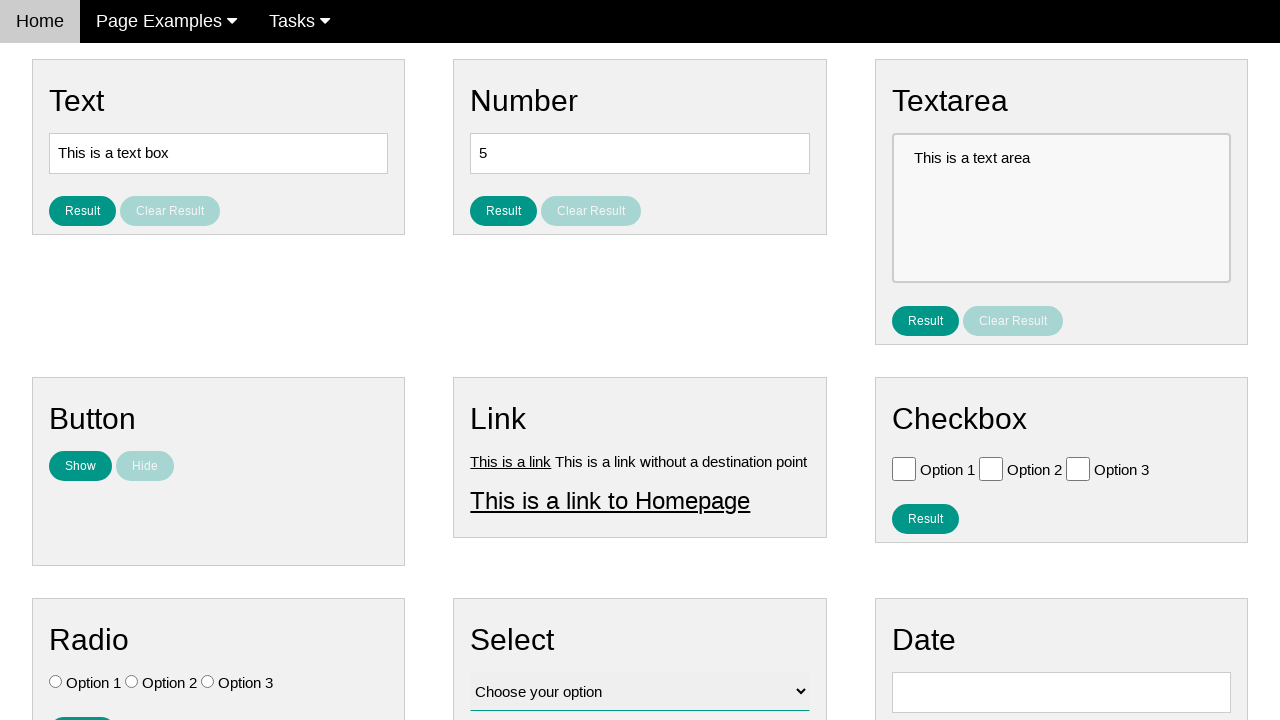

Clicked on Link 1 at (511, 461) on a[title='Link 1']
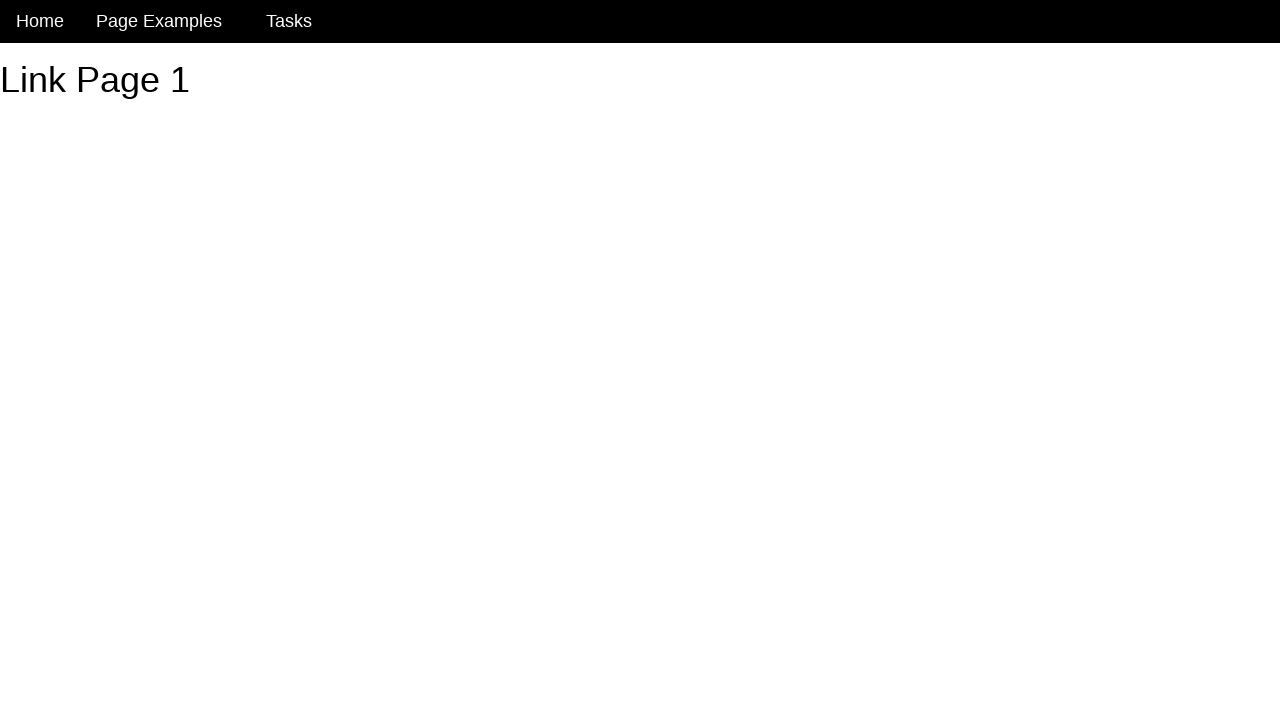

Waited for h1 heading to become visible
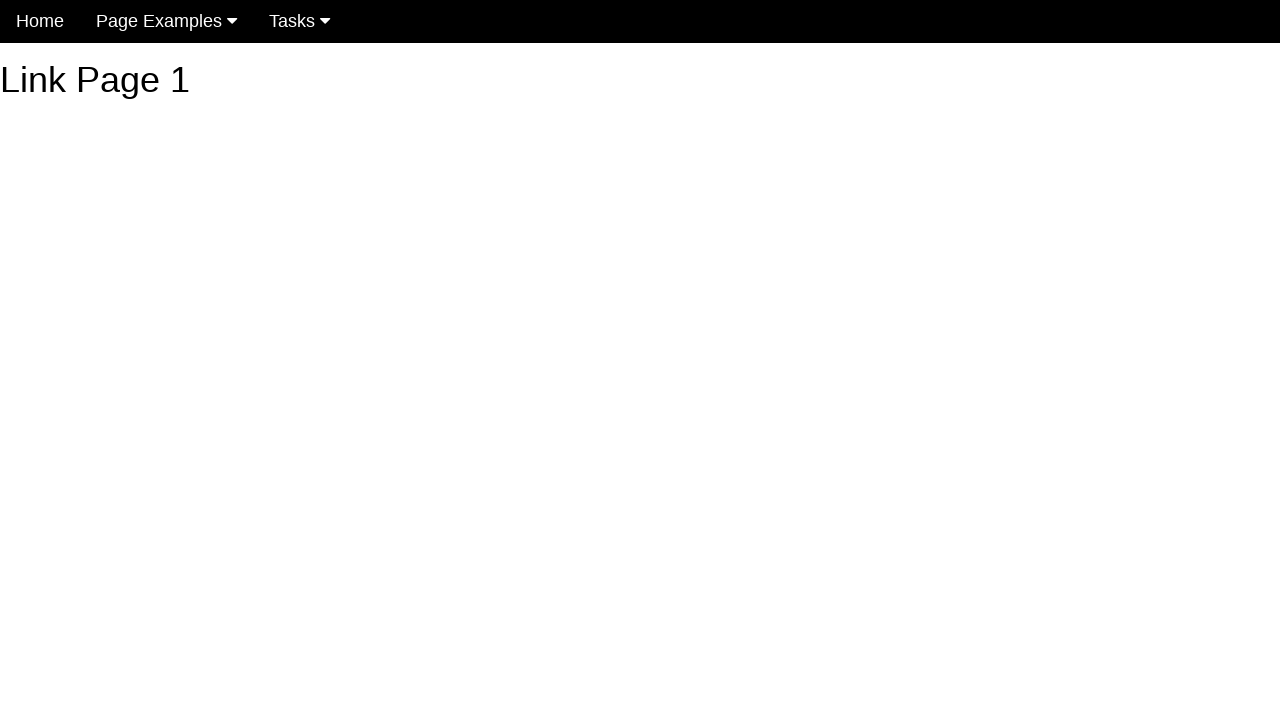

Verified heading text is 'Link Page 1'
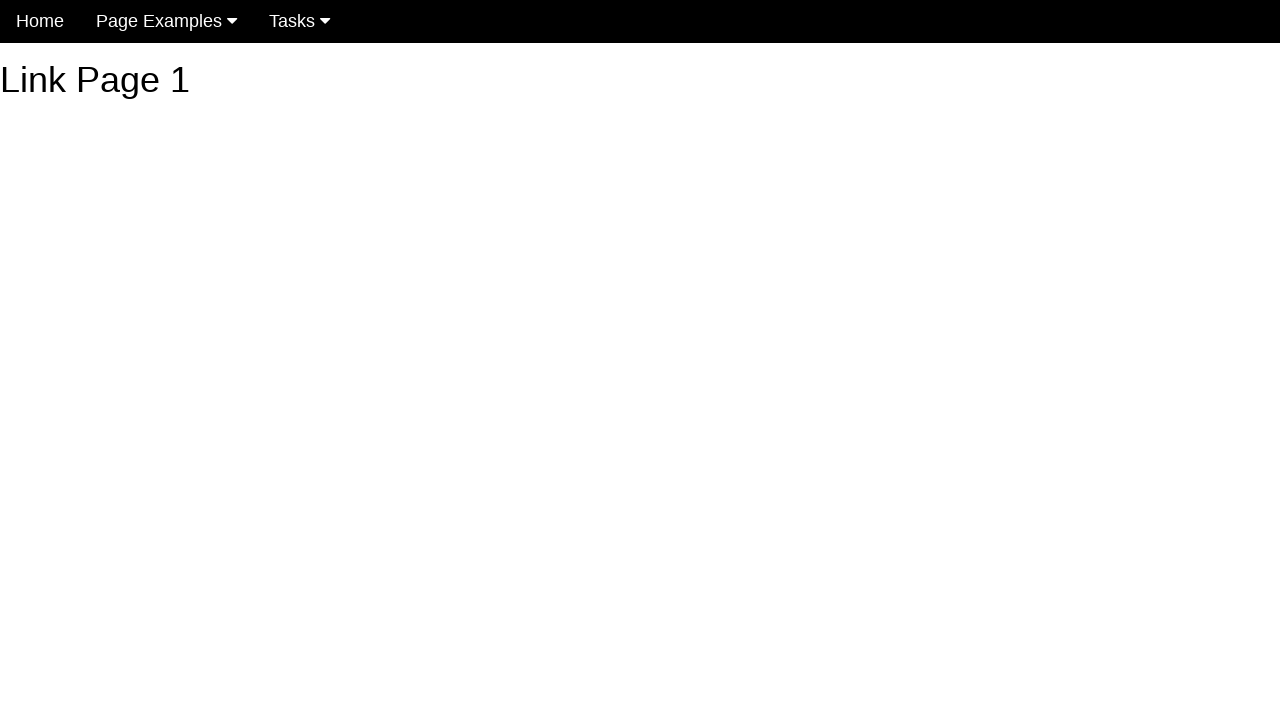

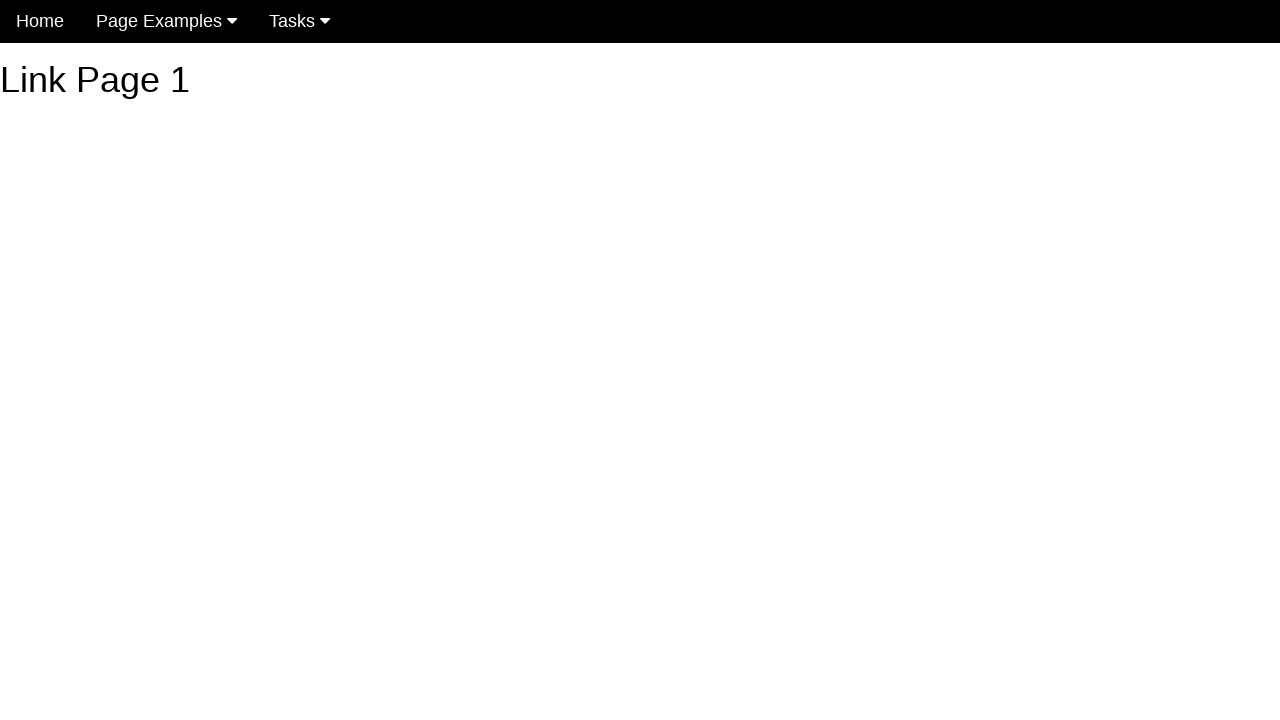